Tests that searching for tickets with 0 adults and 0 children triggers an alert error message requiring at least 1 passenger

Starting URL: https://www.internationalrail.com/

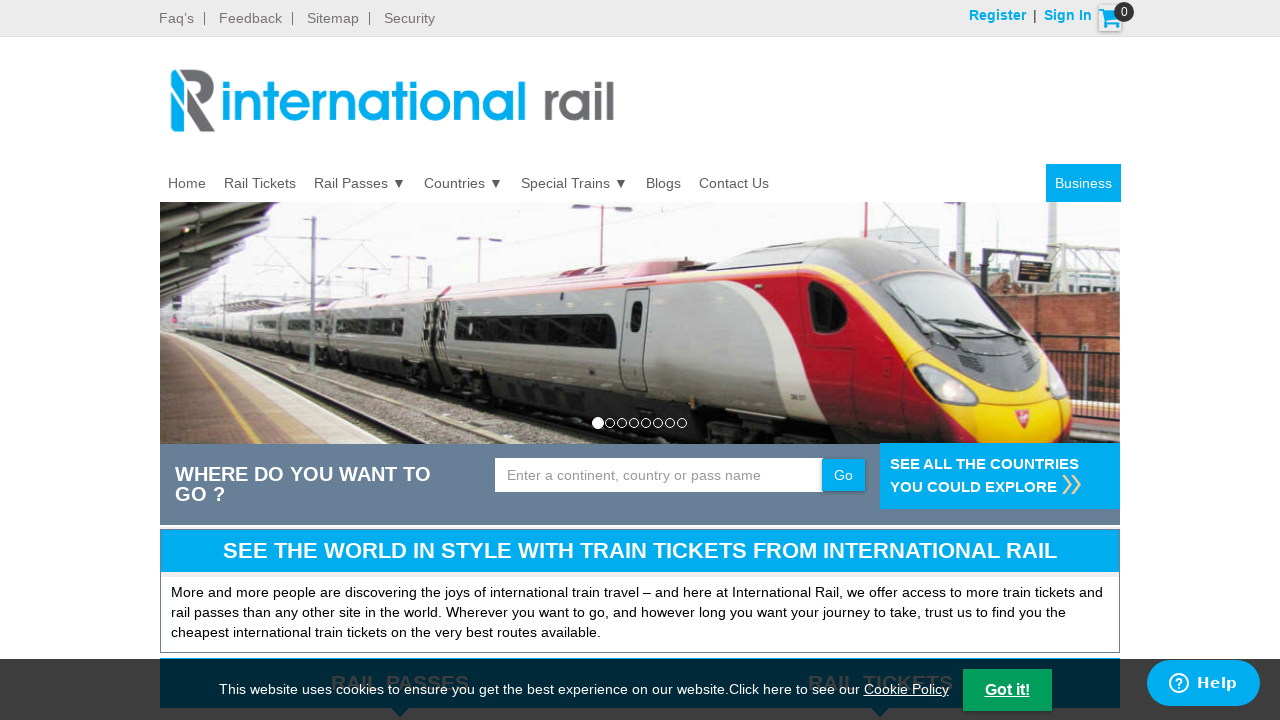

Filled departure city with 'London (any)' on input[name='ctl00$MainContent$ucLoyaltyCart$txtFrom']
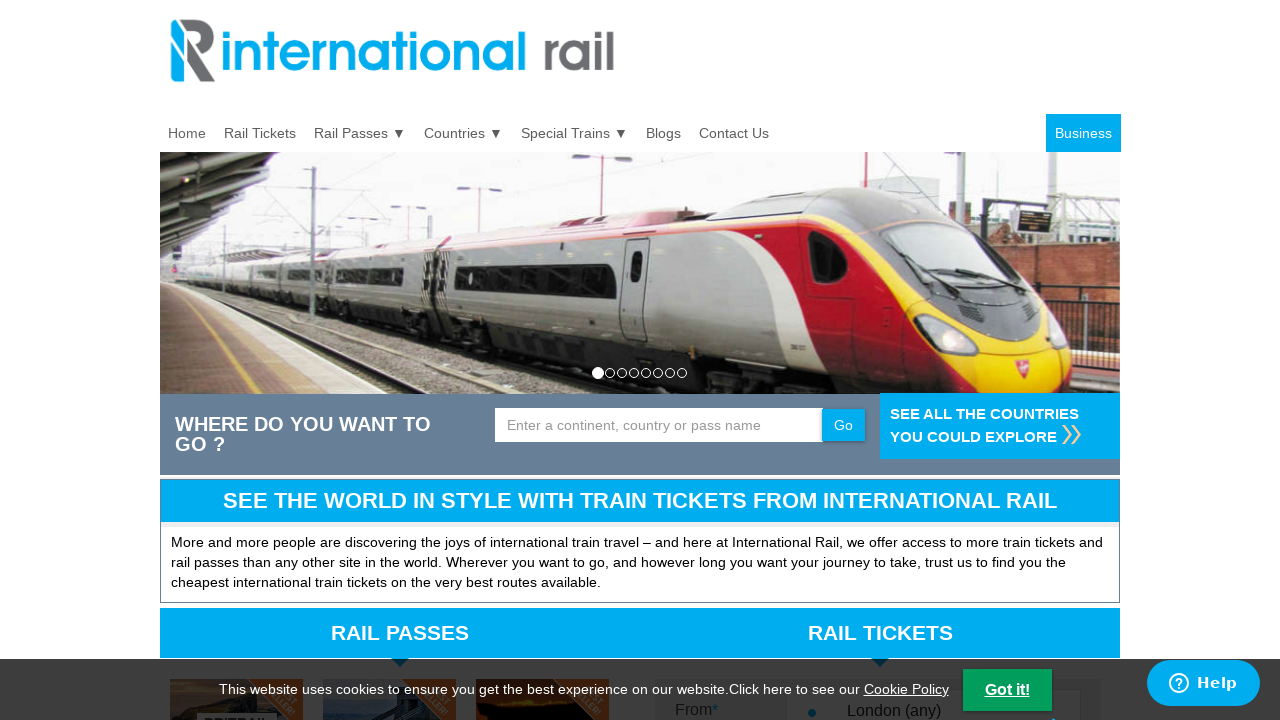

Filled destination city with 'Manchester (any)' on input[name='ctl00$MainContent$ucLoyaltyCart$txtTo']
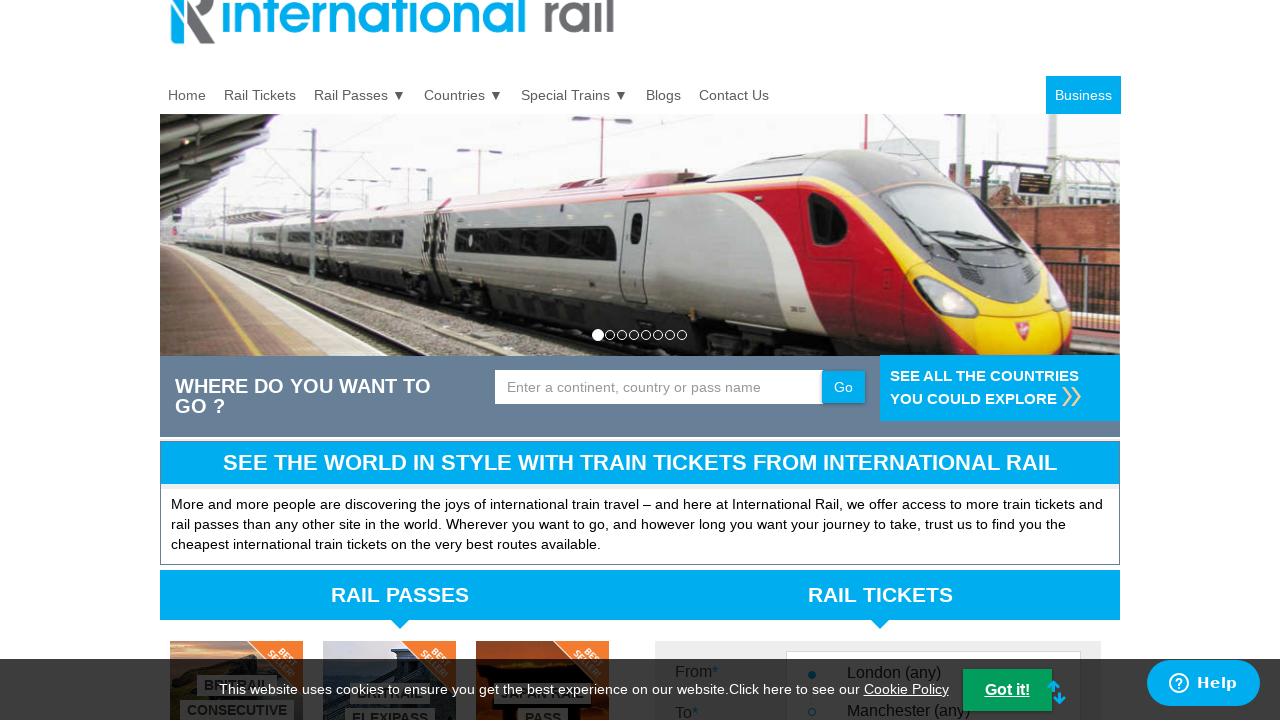

Clicked departure date field to open date picker at (873, 360) on input[name='ctl00$MainContent$ucLoyaltyCart$txtDepartureDate']
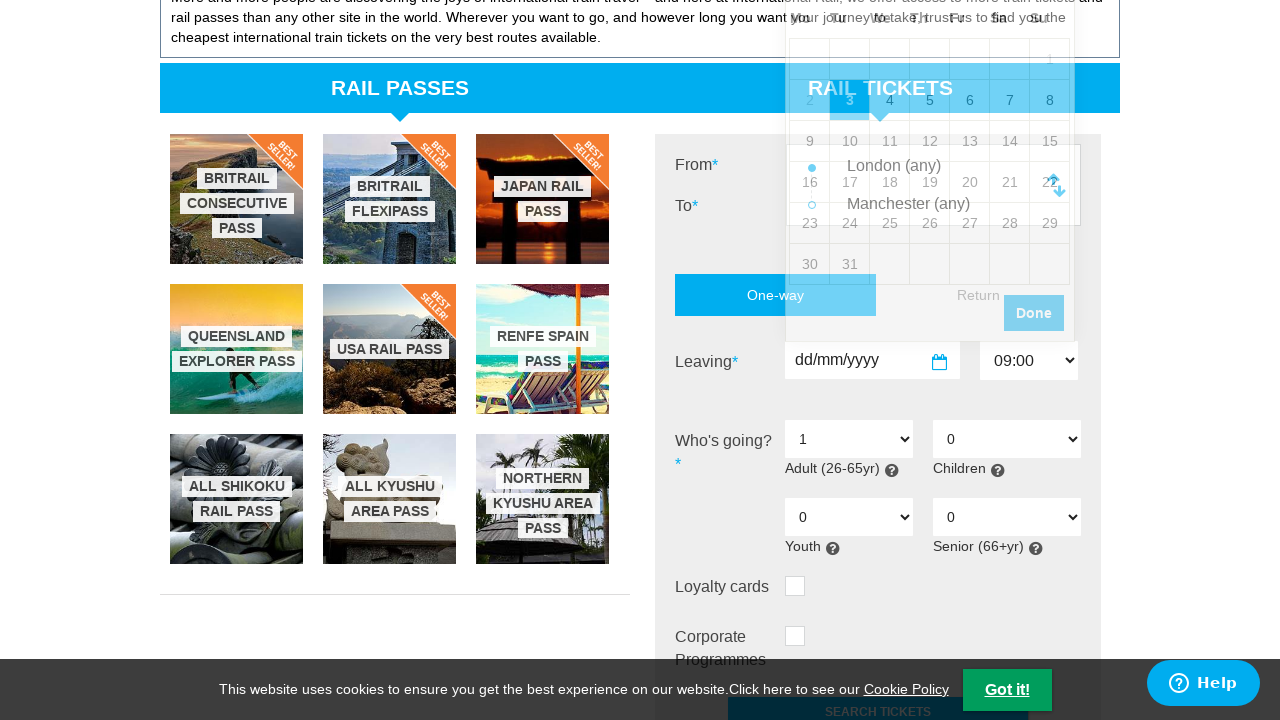

Selected date from date picker (4th row, 5th column) at (970, 182) on xpath=//*[@id='ui-datepicker-div']/table/tbody/tr[4]/td[5]/a
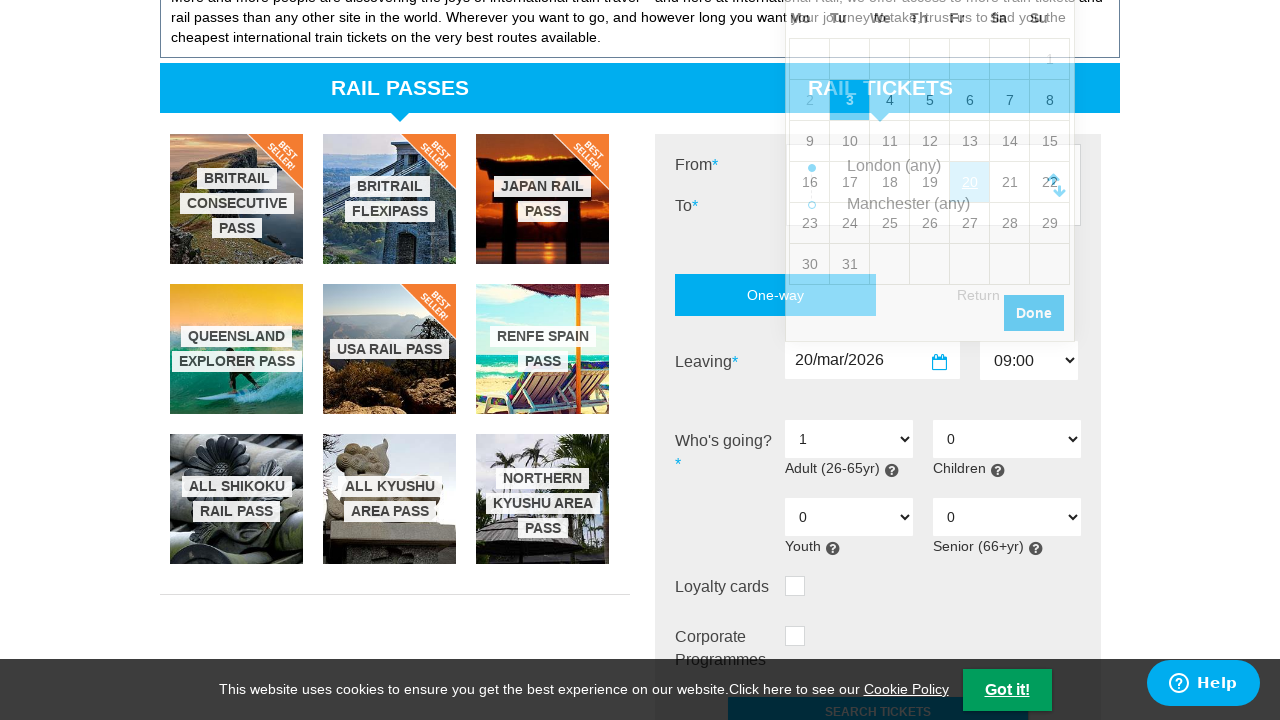

Selected 0 adults - no passengers selected on select[name='ctl00$MainContent$ucLoyaltyCart$ddlAdult']
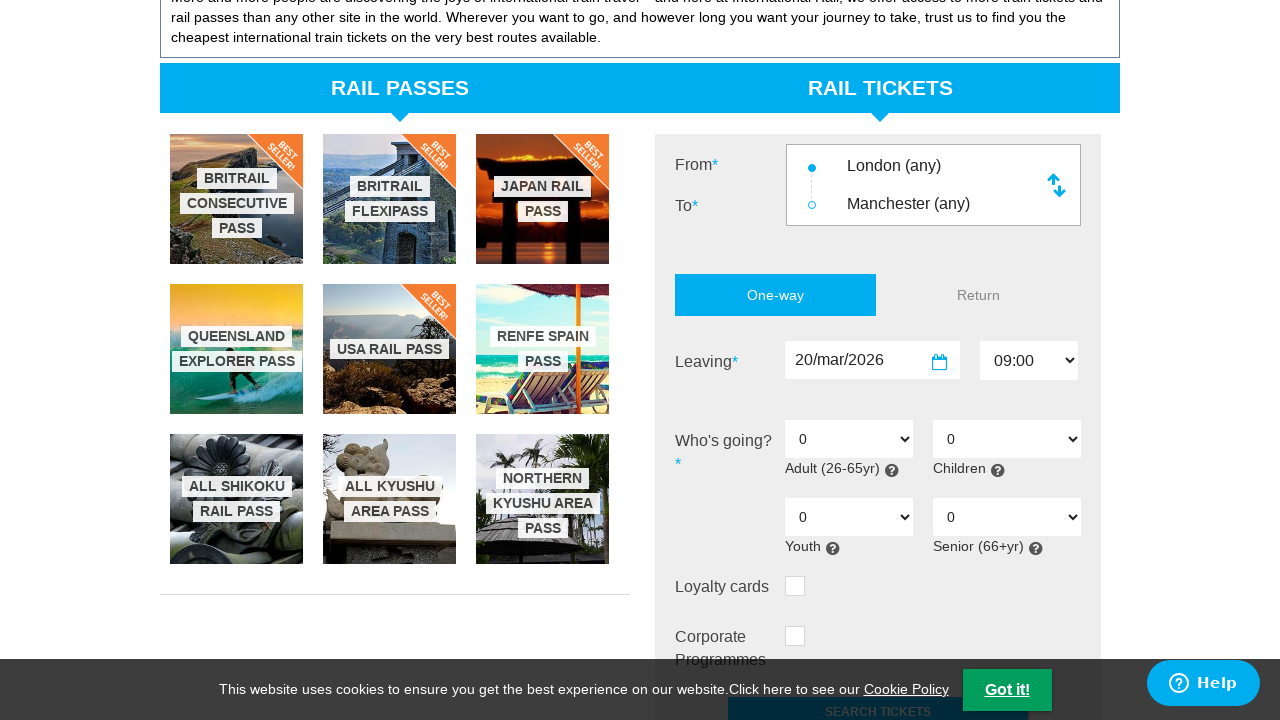

Clicked checkout button to trigger search with 0 passengers at (878, 361) on input[name='ctl00$MainContent$ucLoyaltyCart$btnCheckout']
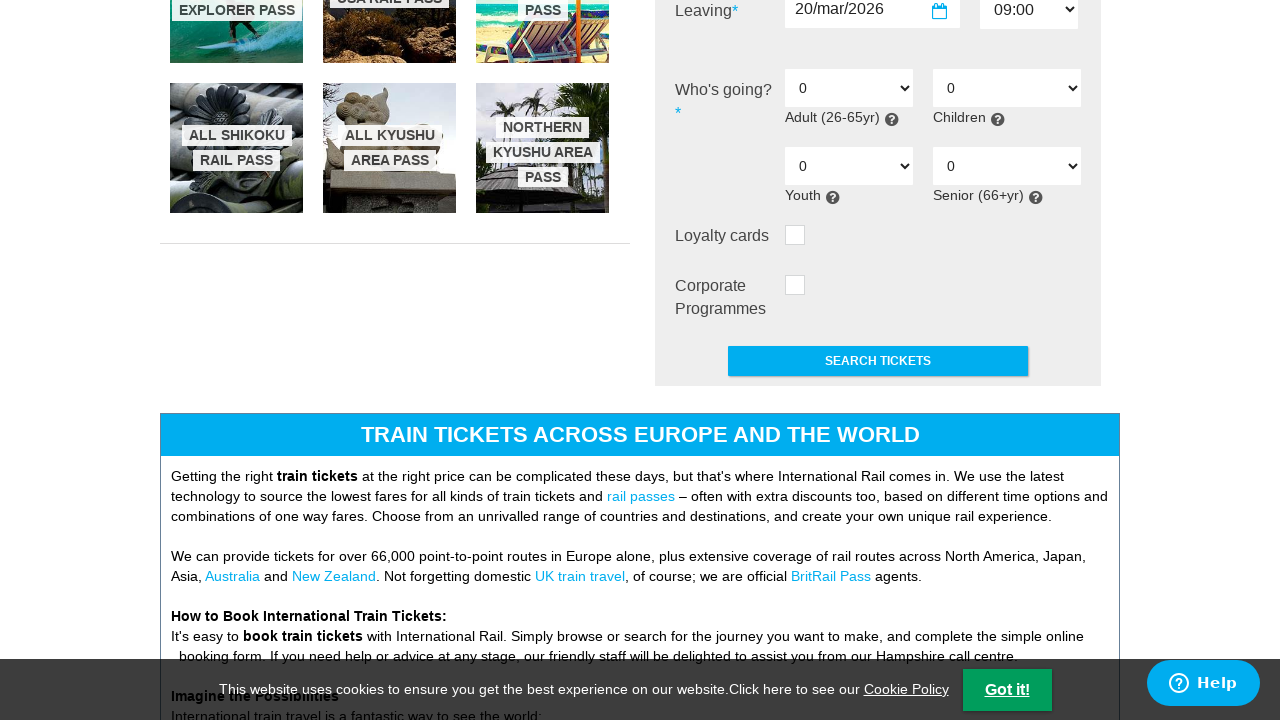

Alert error message appeared requiring at least 1 passenger, dialog accepted
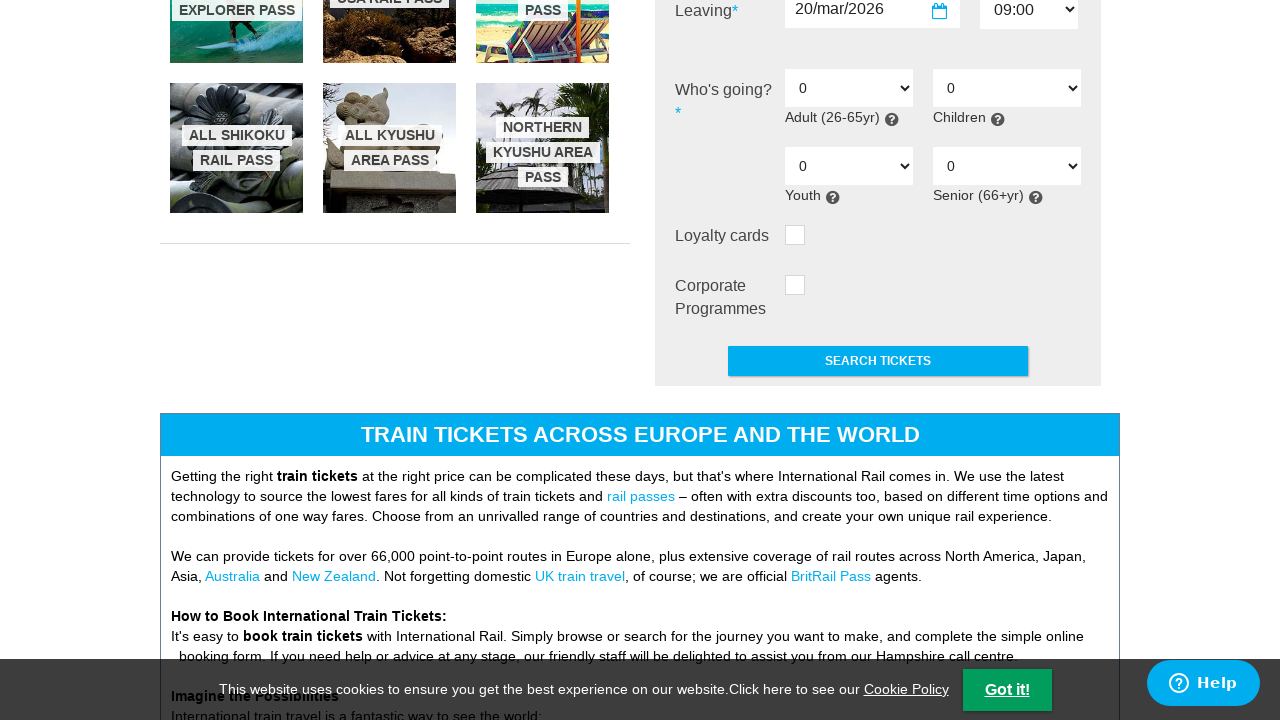

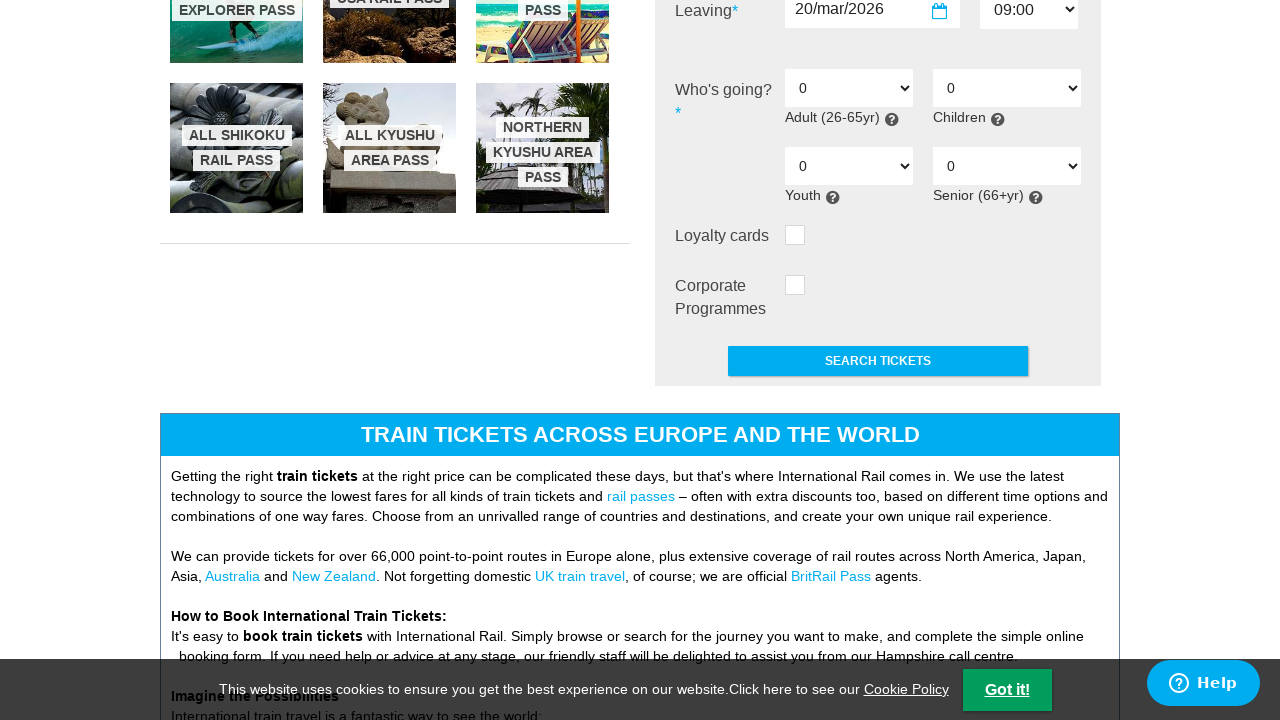